Tests a multi-step form by clicking a dynamically calculated link, then filling out a form with name, last name, city, and country fields before submitting

Starting URL: http://suninjuly.github.io/find_link_text

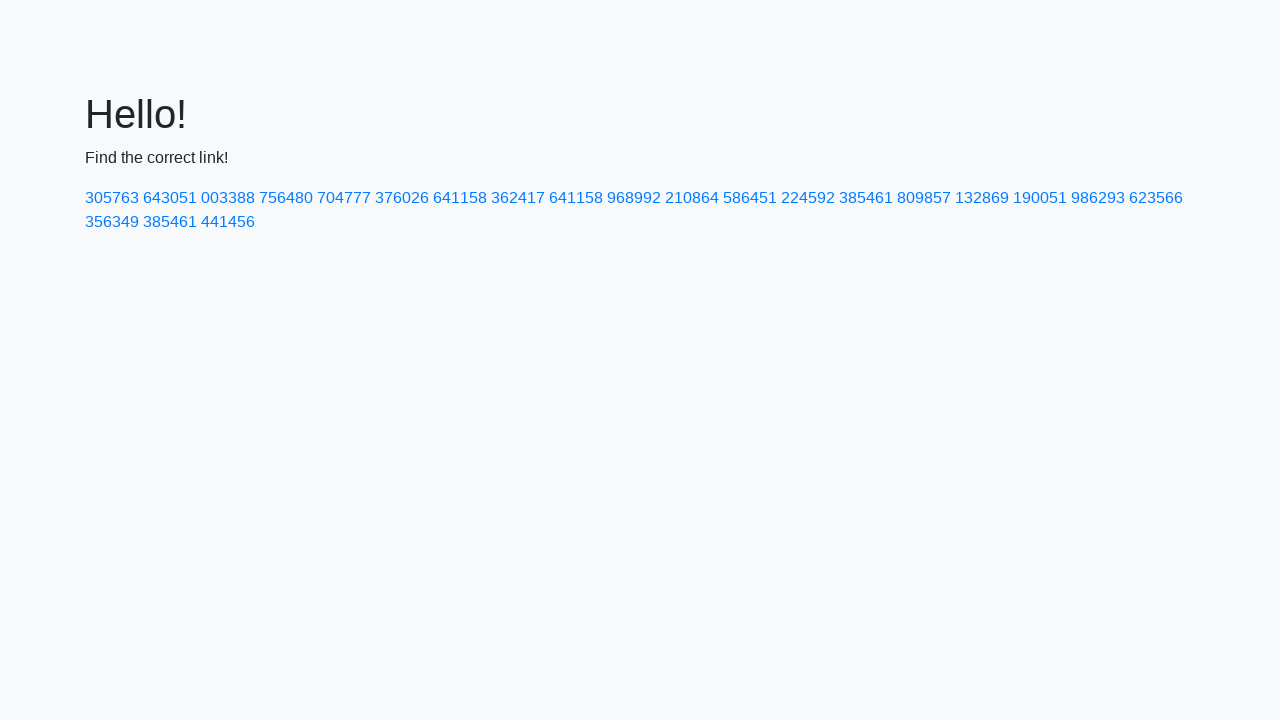

Clicked dynamically calculated link with text value based on ceil(pi^e * 10000) at (808, 198) on text=224592
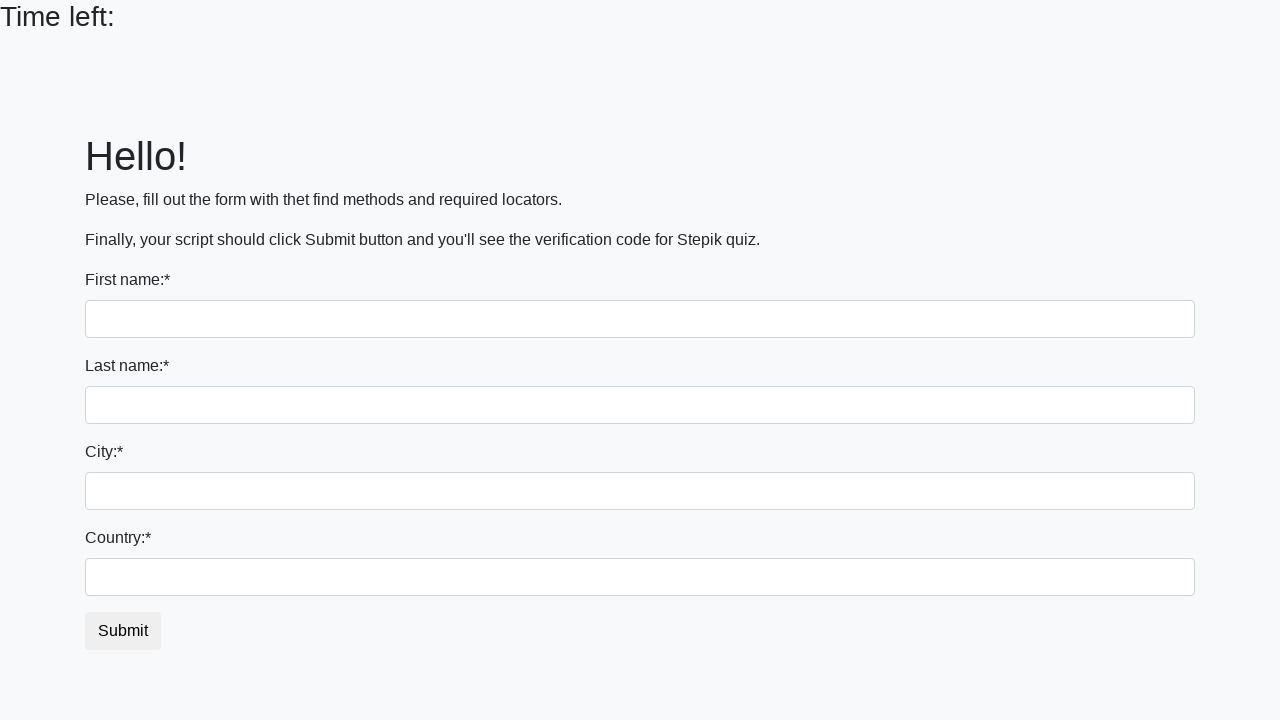

Filled first name field with 'Ivan' on input
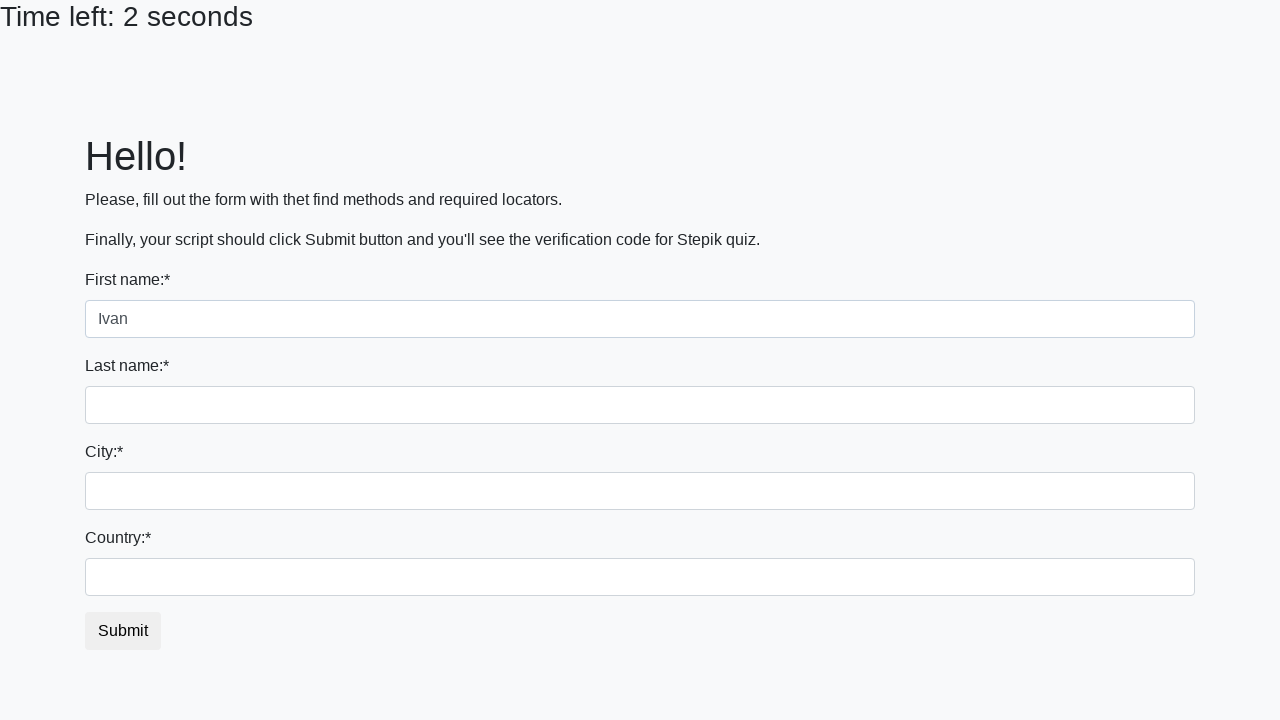

Filled last name field with 'Petrov' on input[name='last_name']
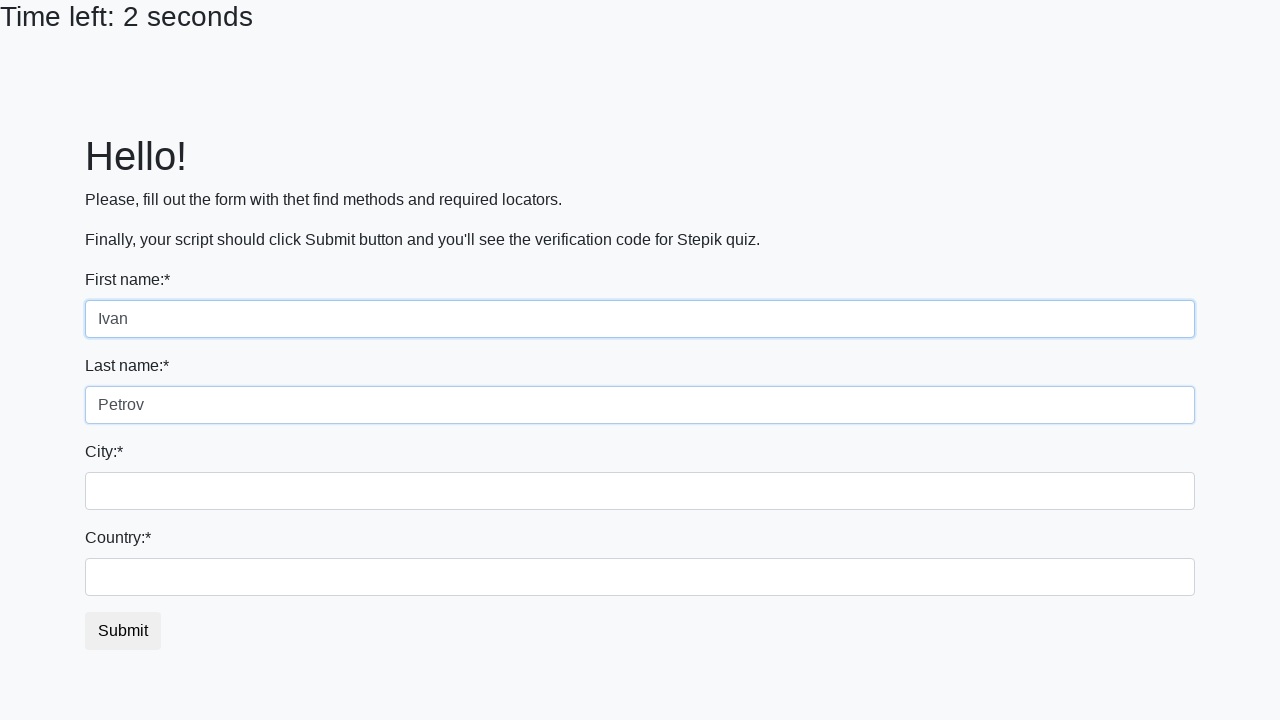

Filled city field with 'Smolensk' on .form-control.city
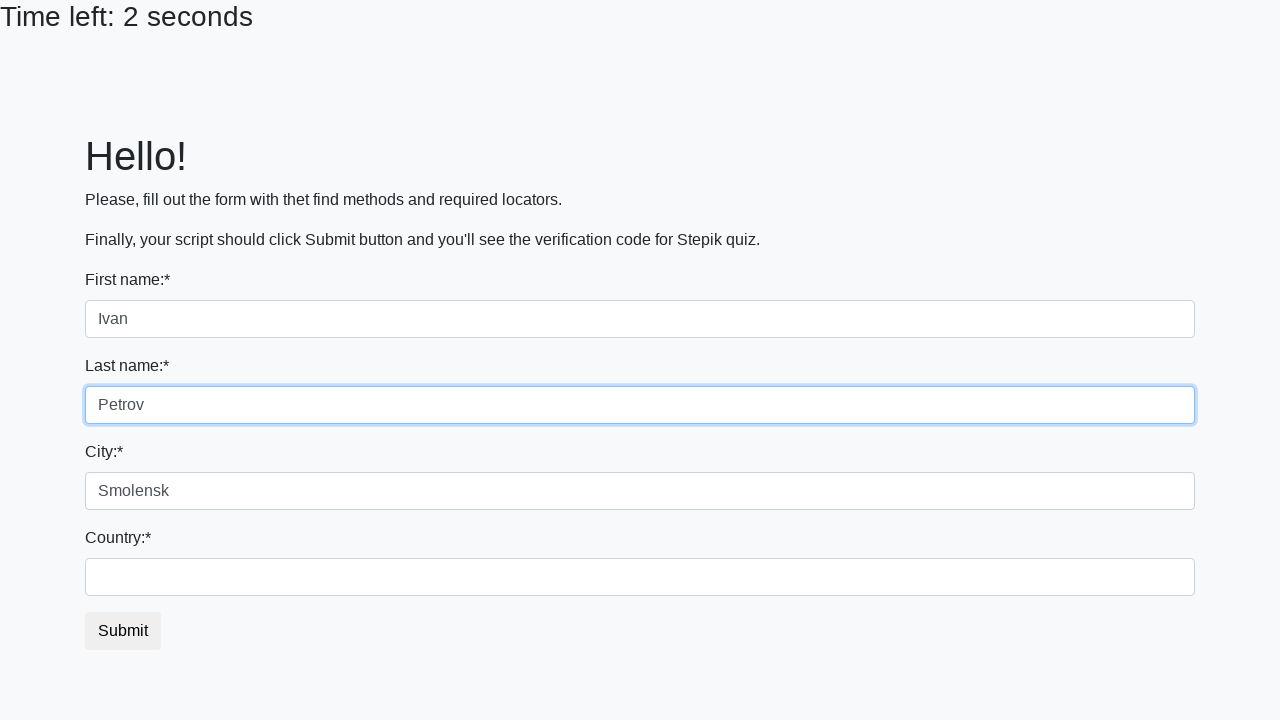

Filled country field with 'Russia' on #country
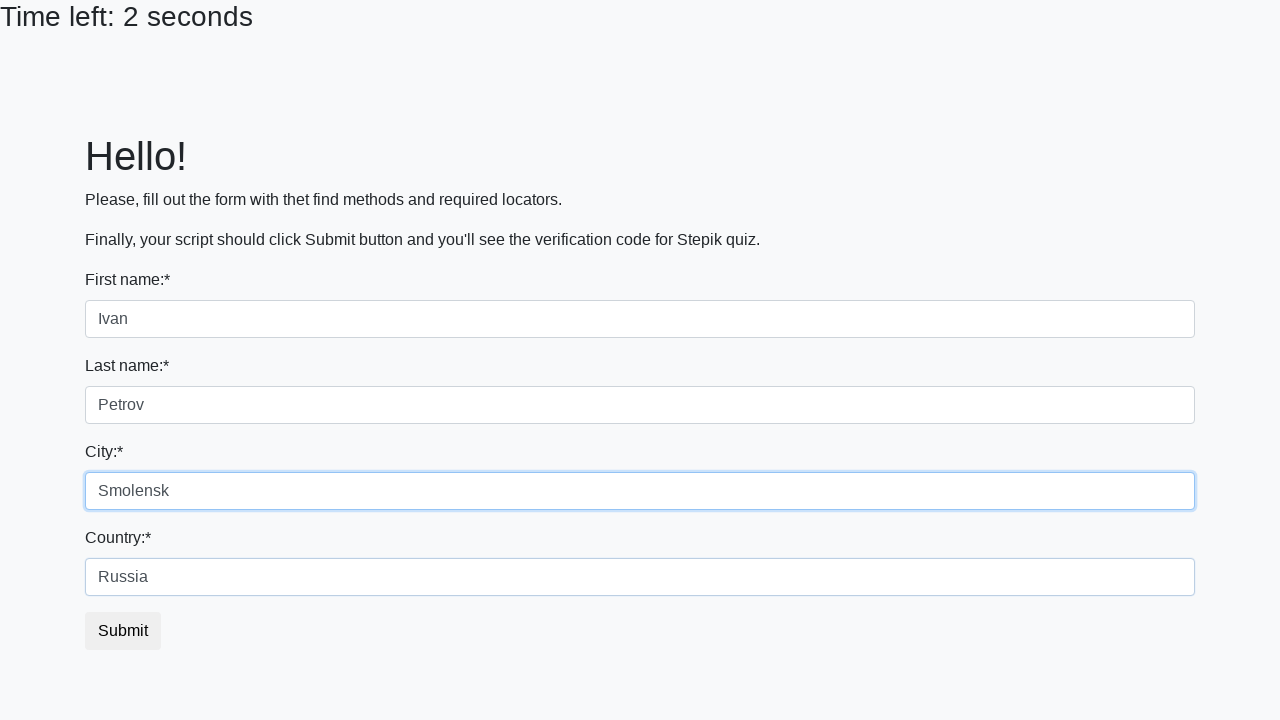

Clicked submit button to submit form at (123, 631) on button.btn
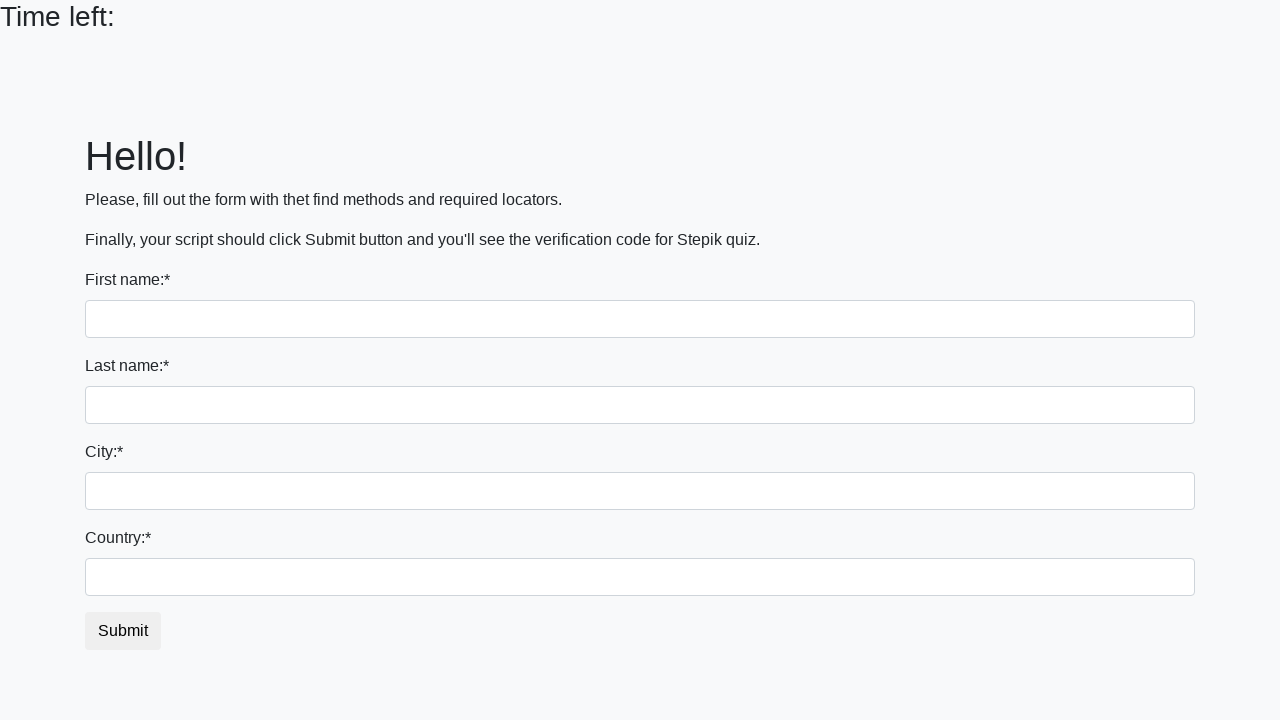

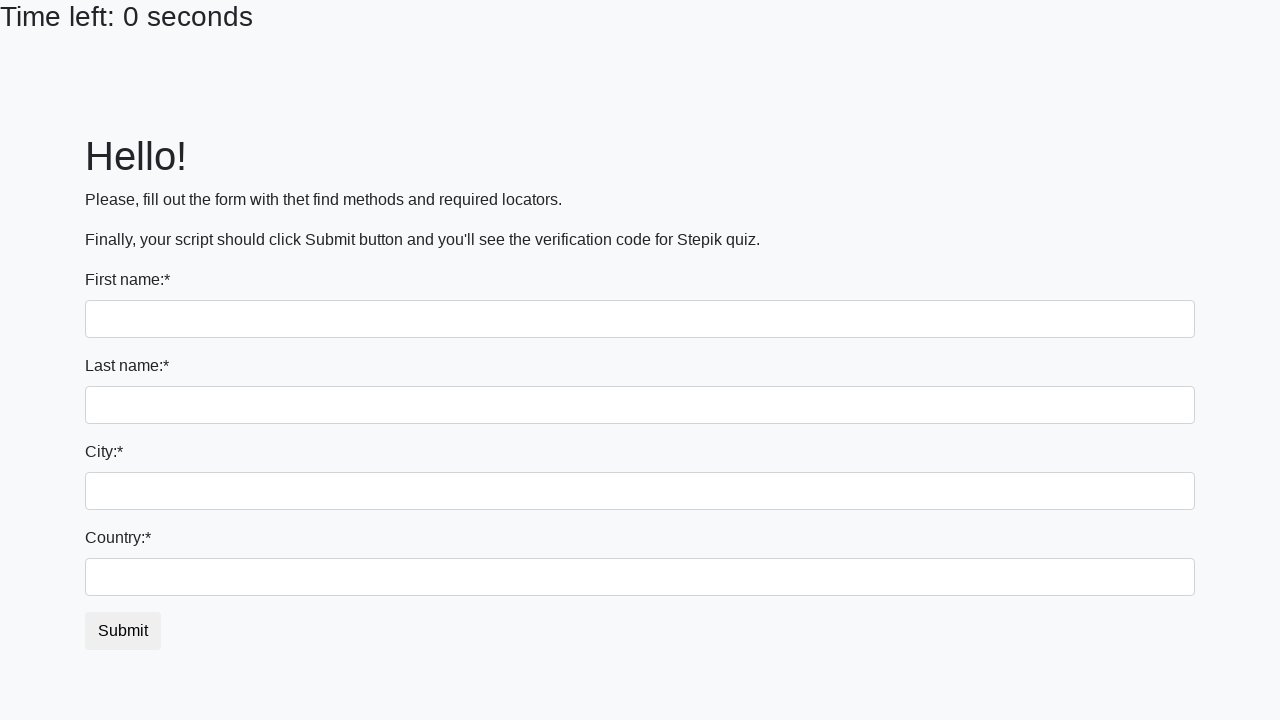